Tests mouse hover functionality by hovering over a dropdown button and then hovering over the laptops option

Starting URL: https://testautomationpractice.blogspot.com/

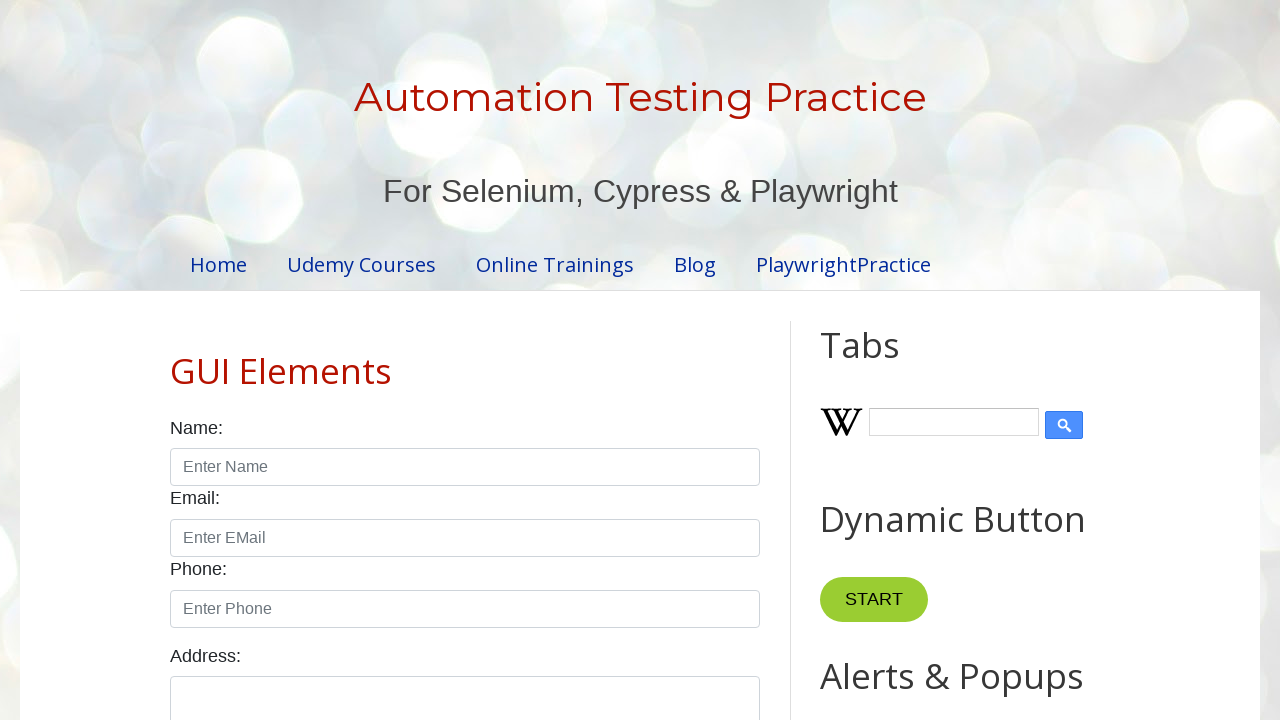

Navigated to https://testautomationpractice.blogspot.com/
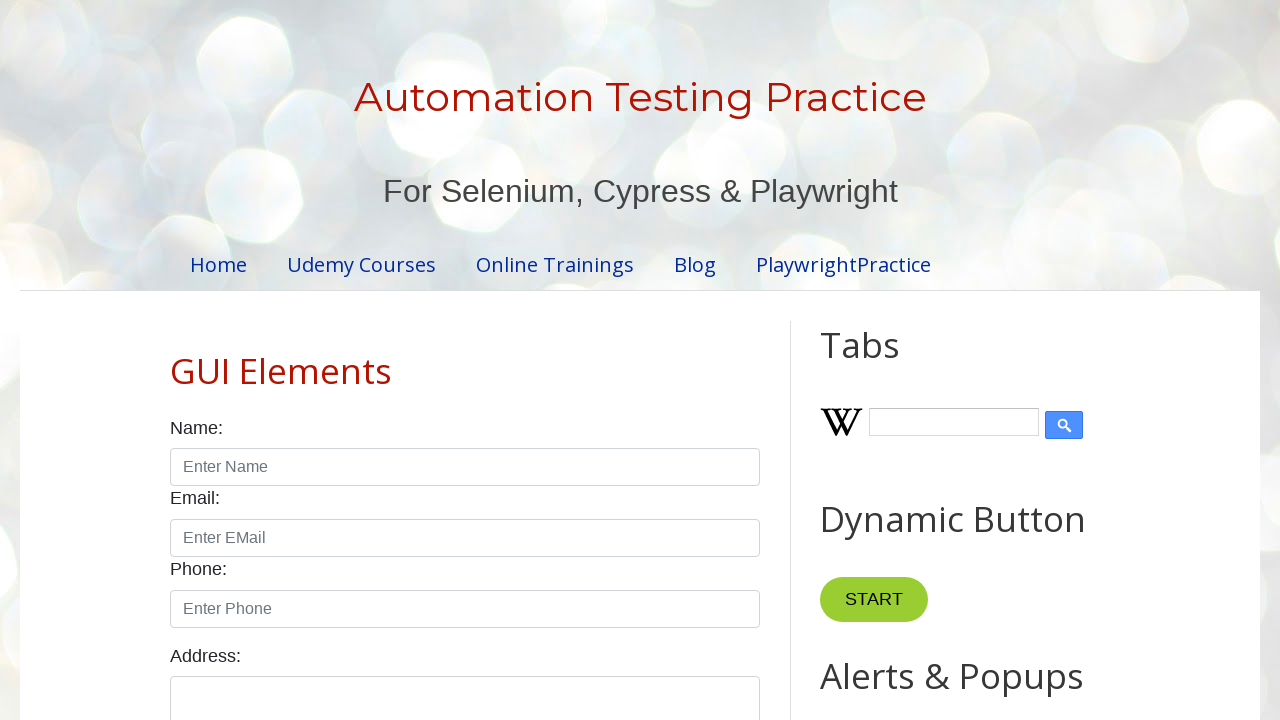

Hovered over dropdown button at (868, 360) on xpath=//button[@class='dropbtn']
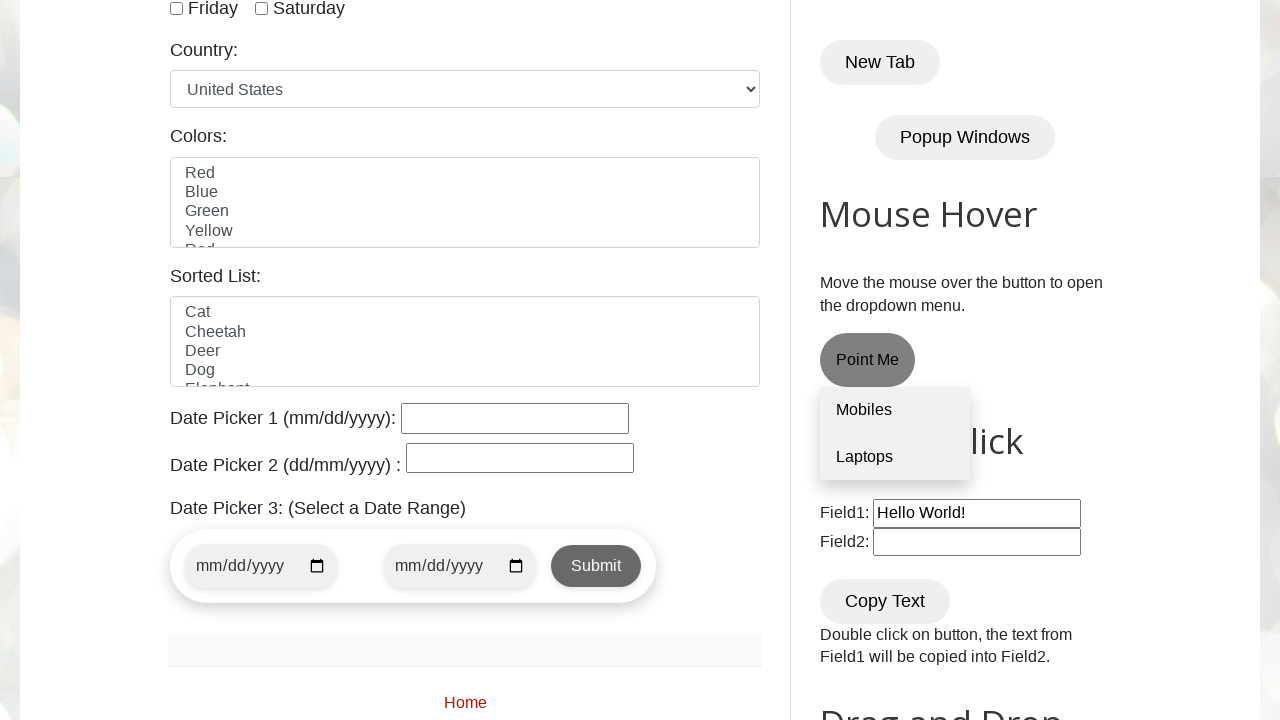

Hovered over Laptops option at (895, 457) on xpath=//a[text()='Laptops']
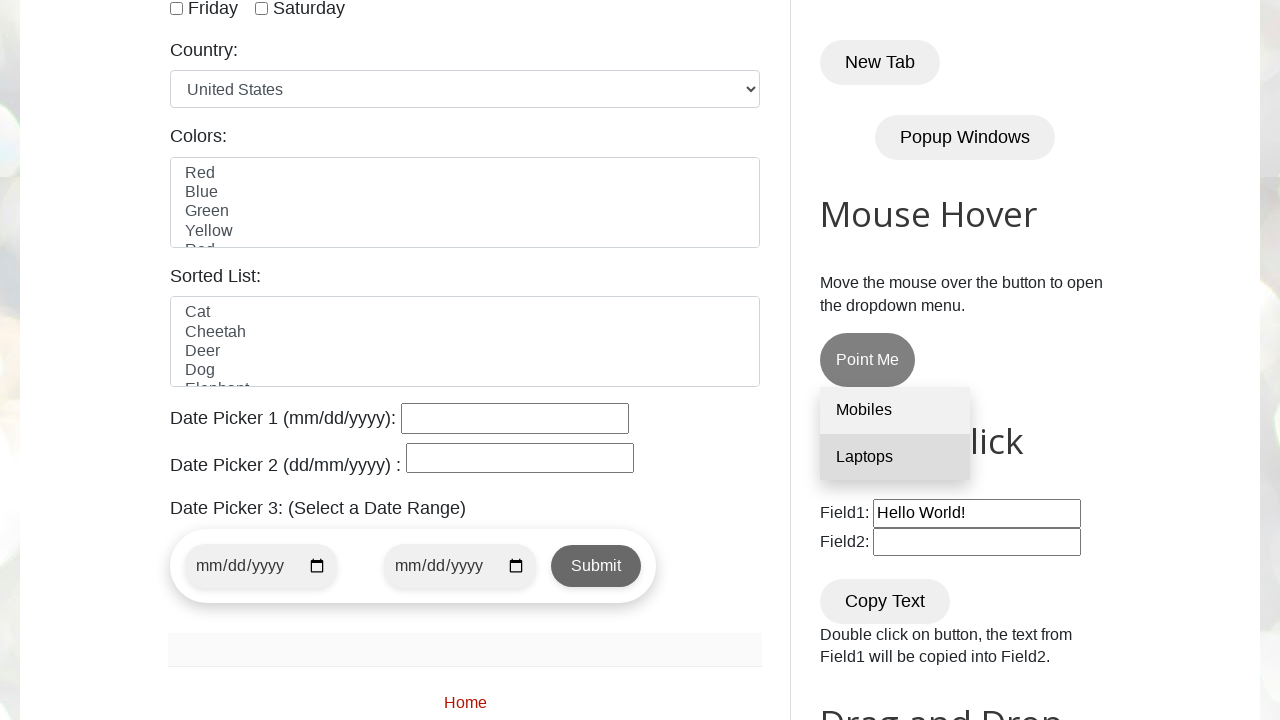

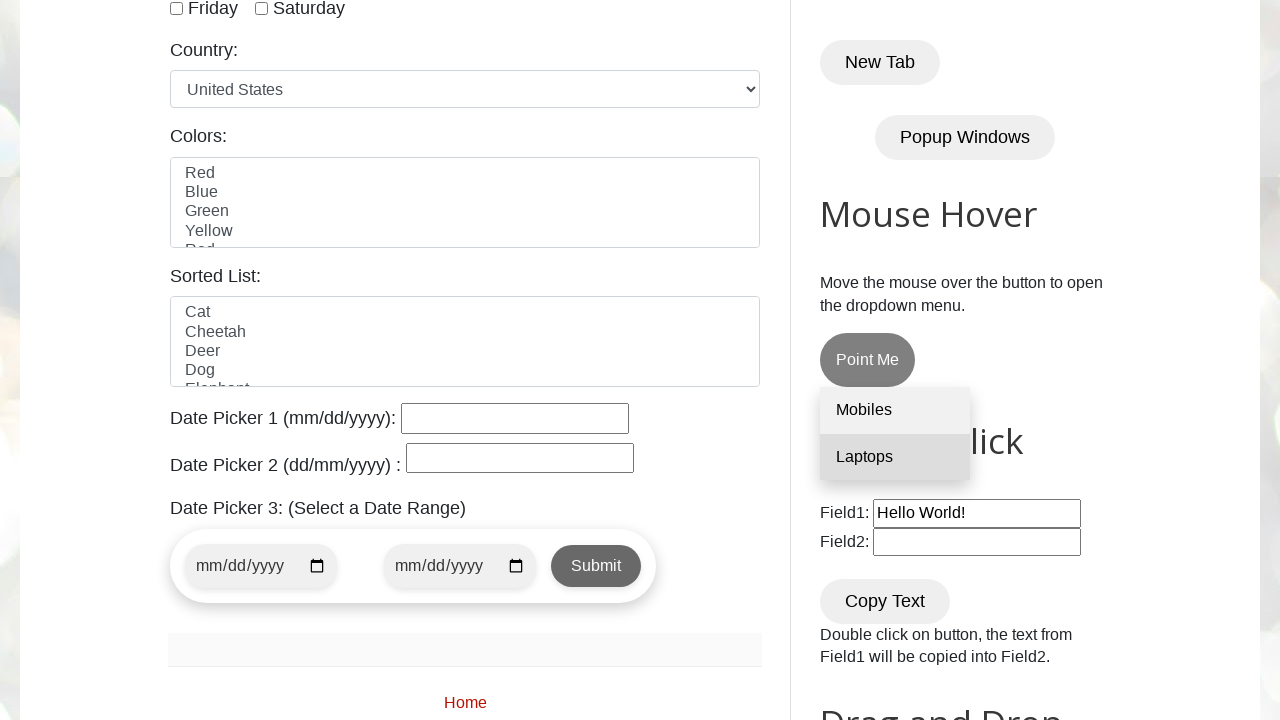